Fills out a practice form by entering first name, last name, and email address

Starting URL: https://demoqa.com/automation-practice-form

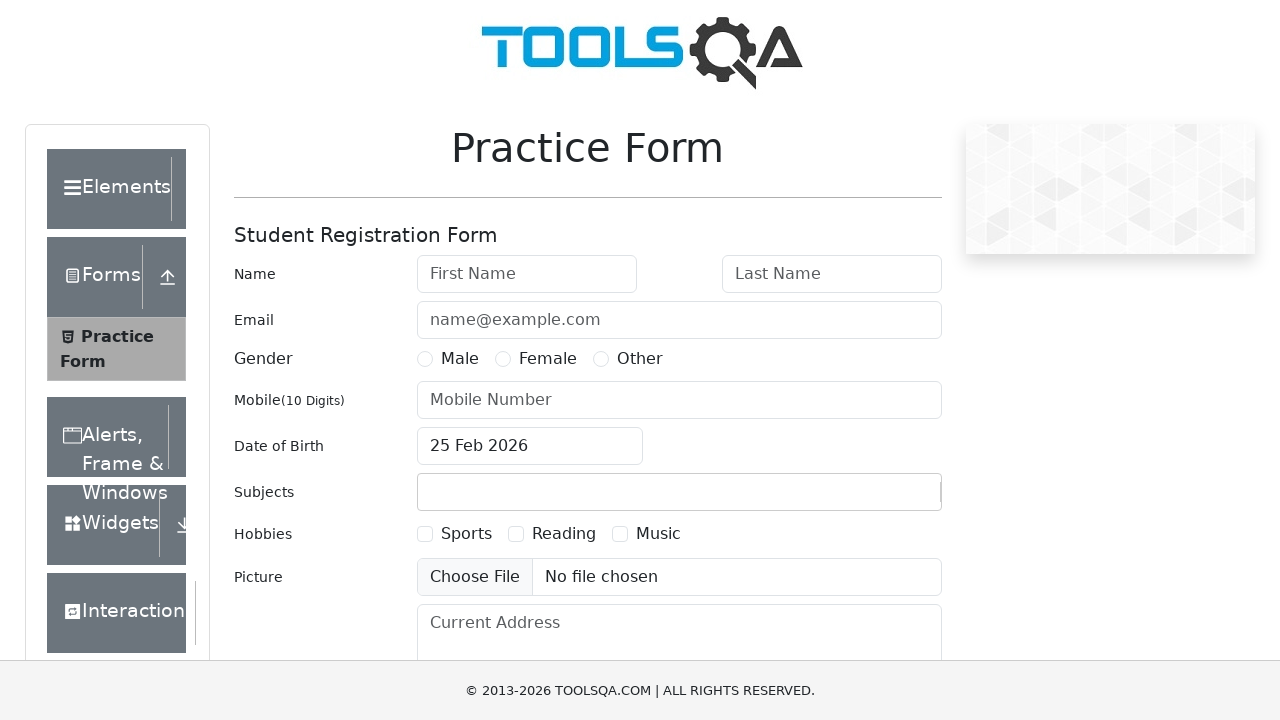

Filled first name field with 'Juan' on #firstName
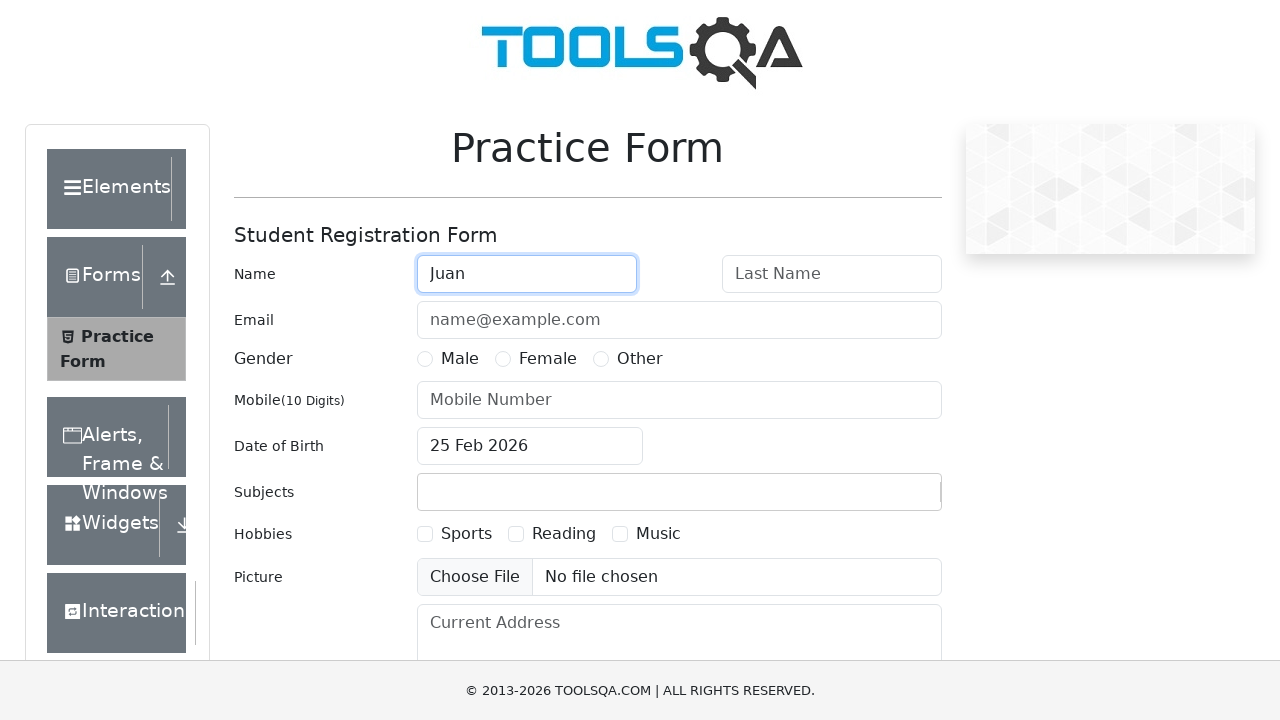

Filled last name field with 'Marcos' on #lastName
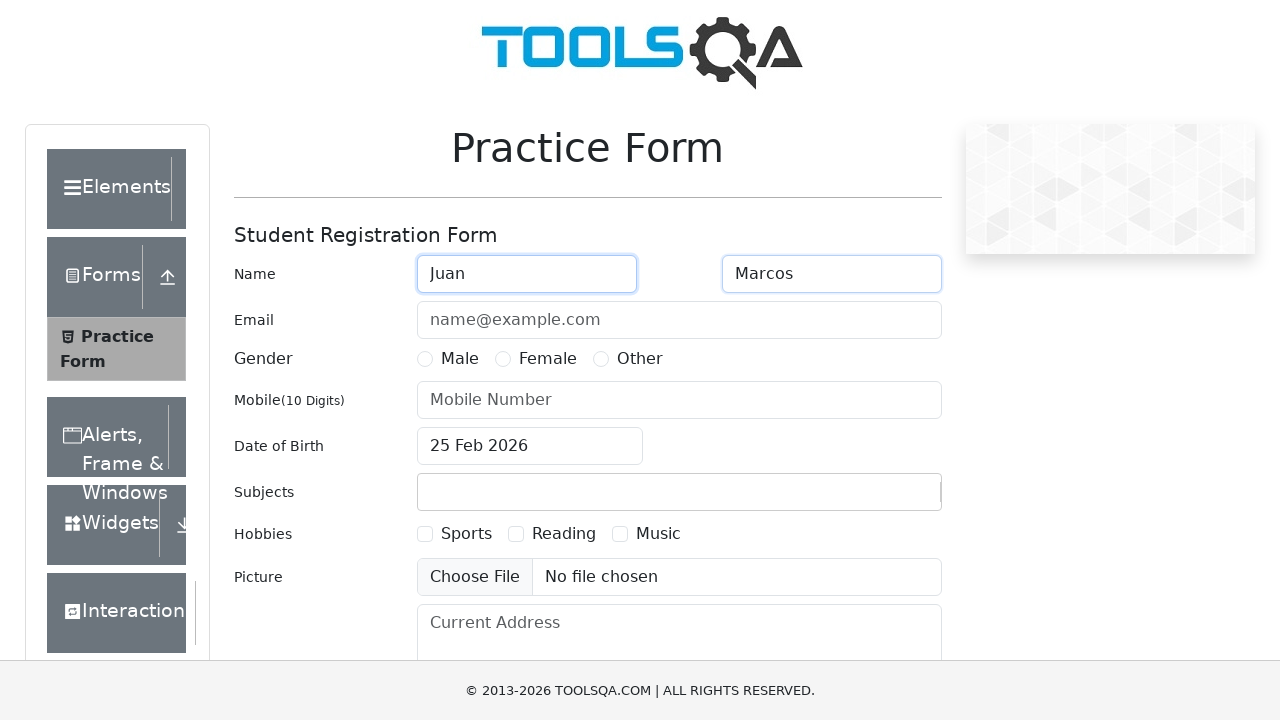

Filled email field with 'jpmarcos95@gmail.com' on #userEmail
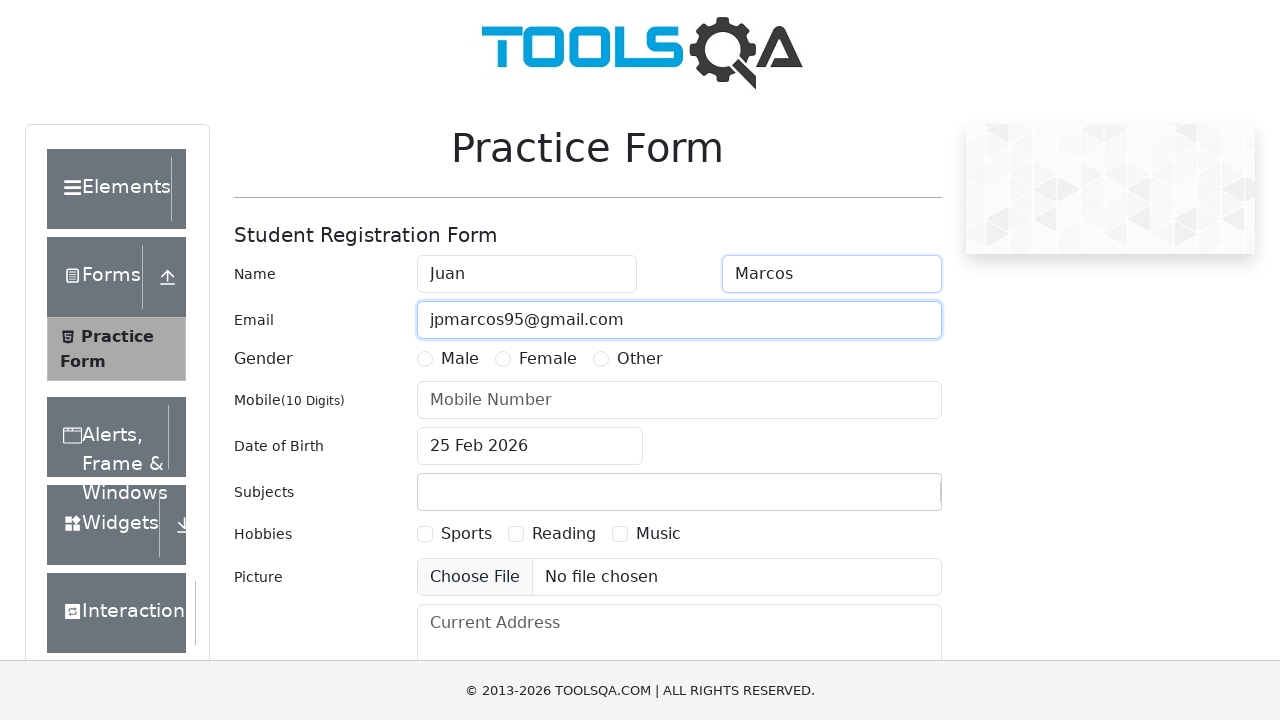

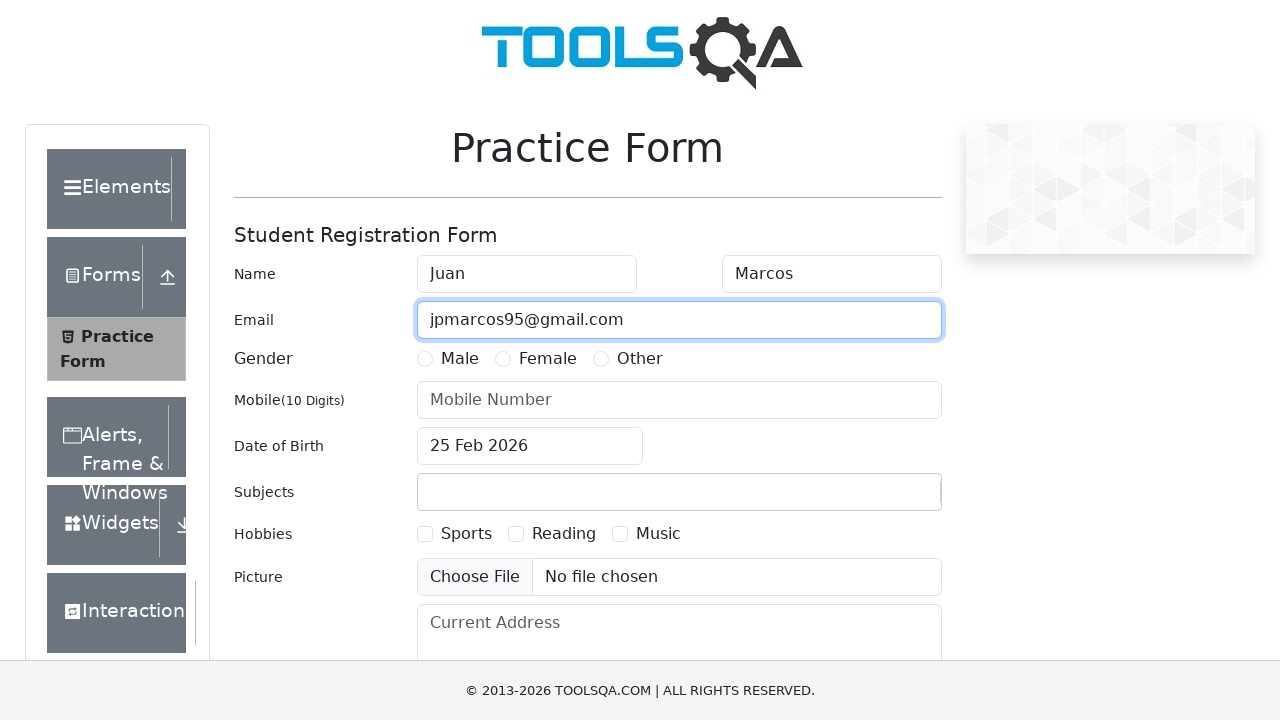